Tests page refresh functionality by navigating to RedBus website and refreshing the page

Starting URL: https://www.redbus.in/

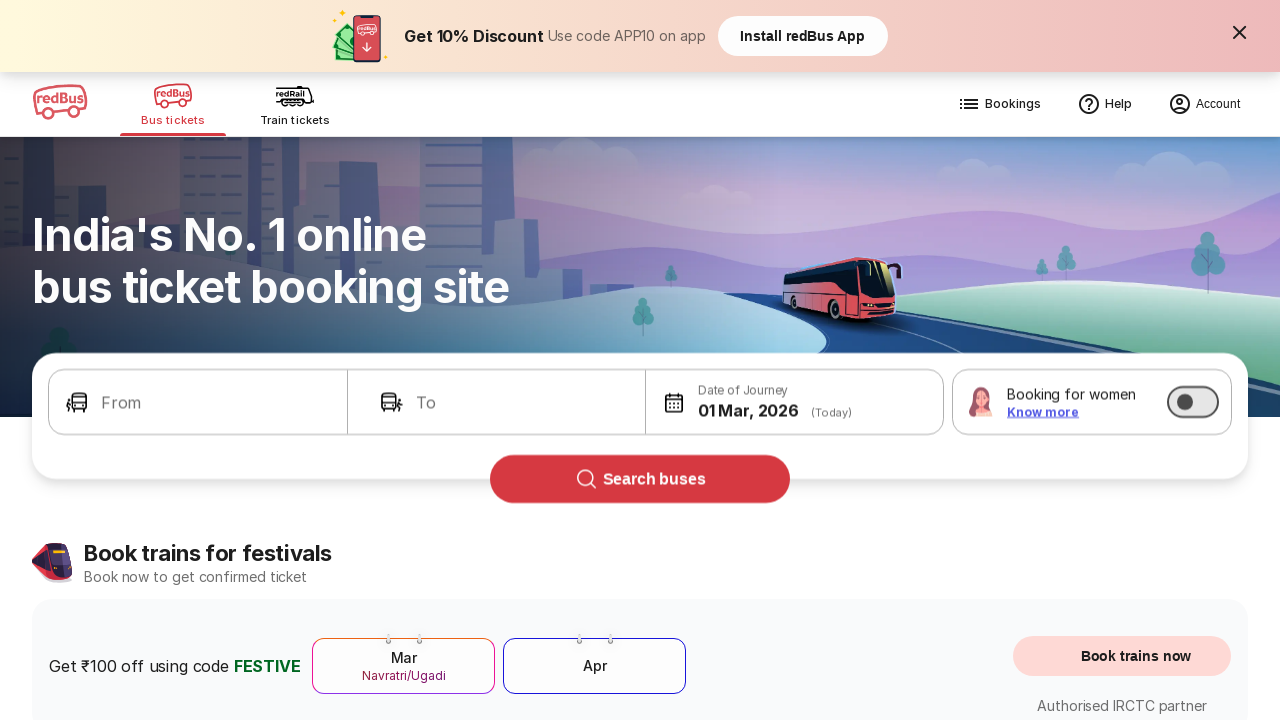

Waited for initial page load on RedBus website
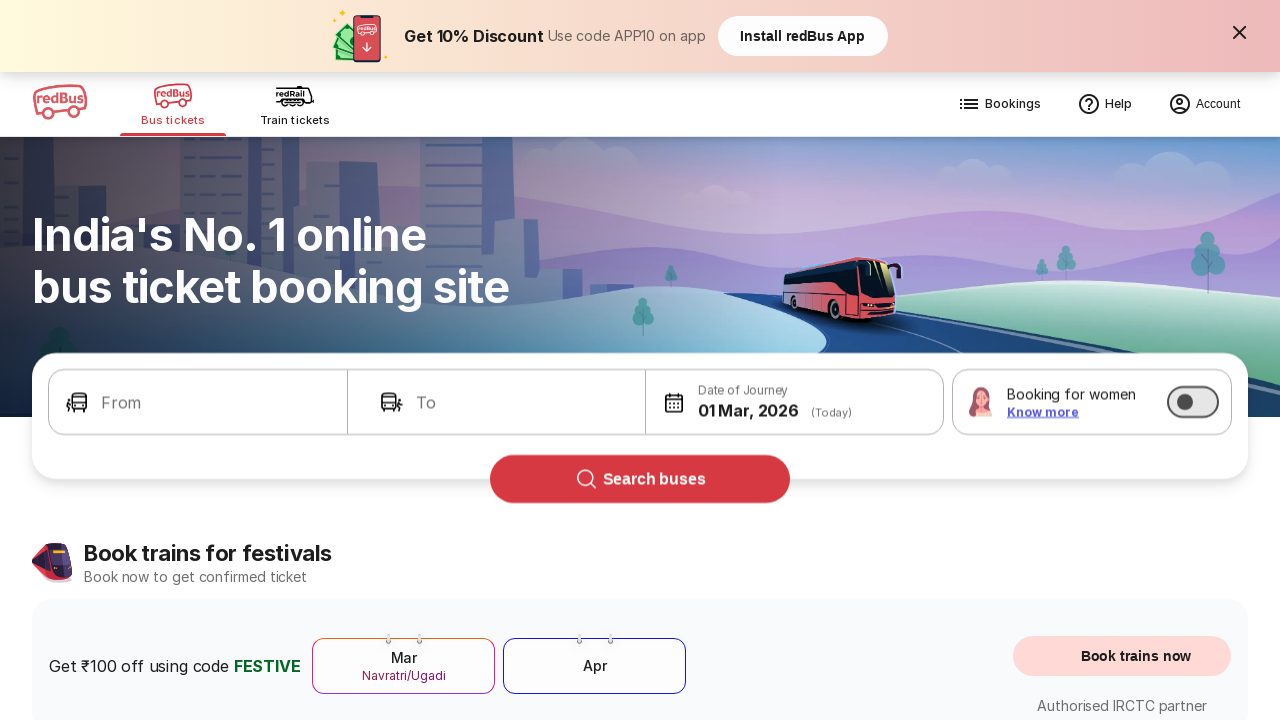

Refreshed the page
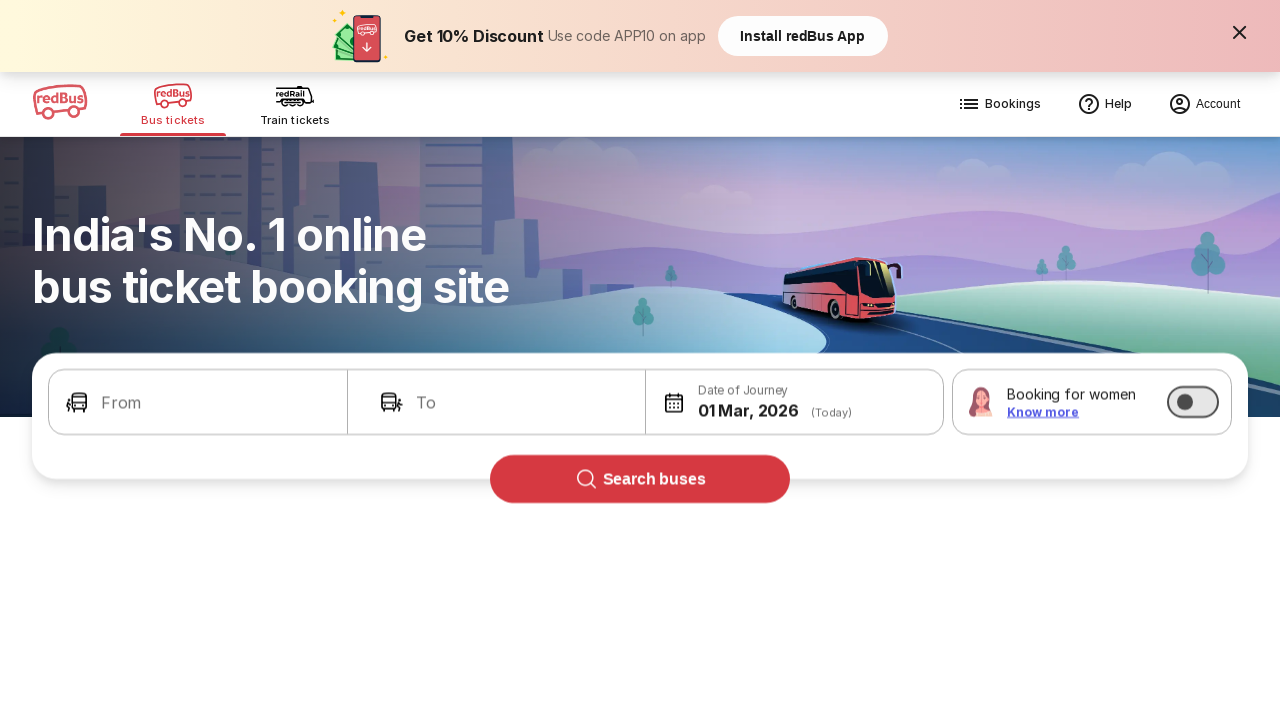

Waited for page to fully reload after refresh
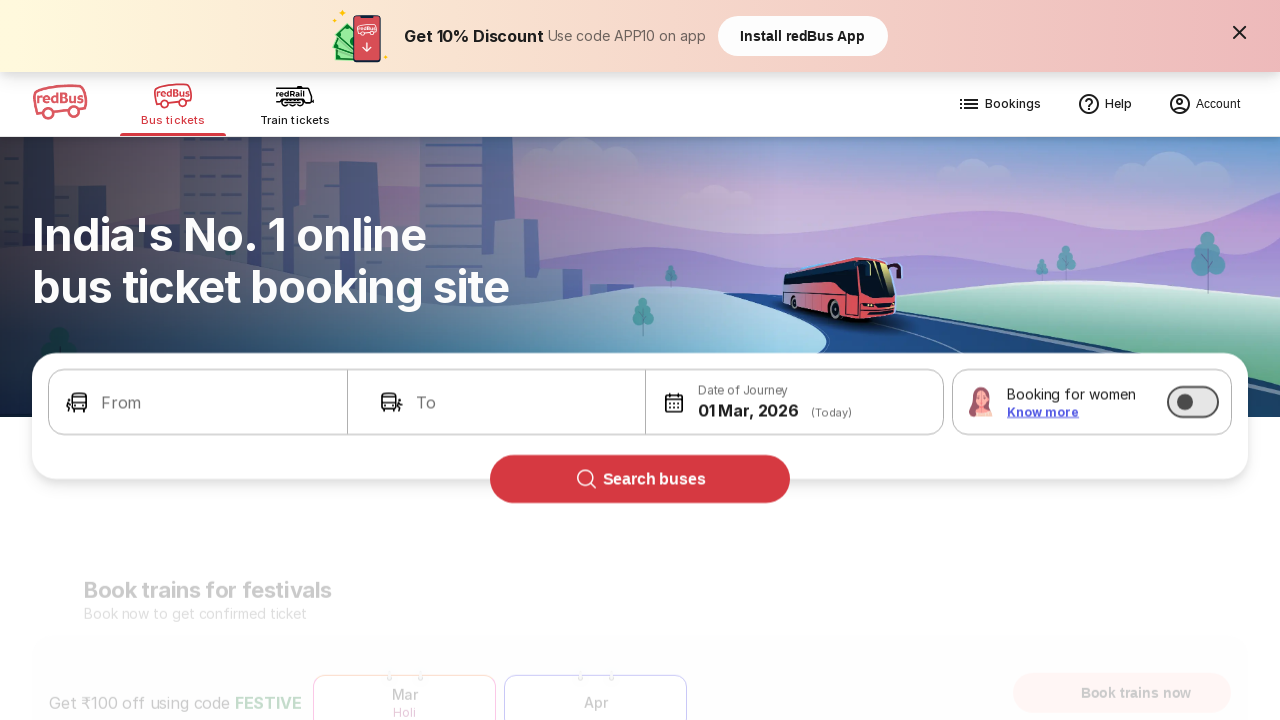

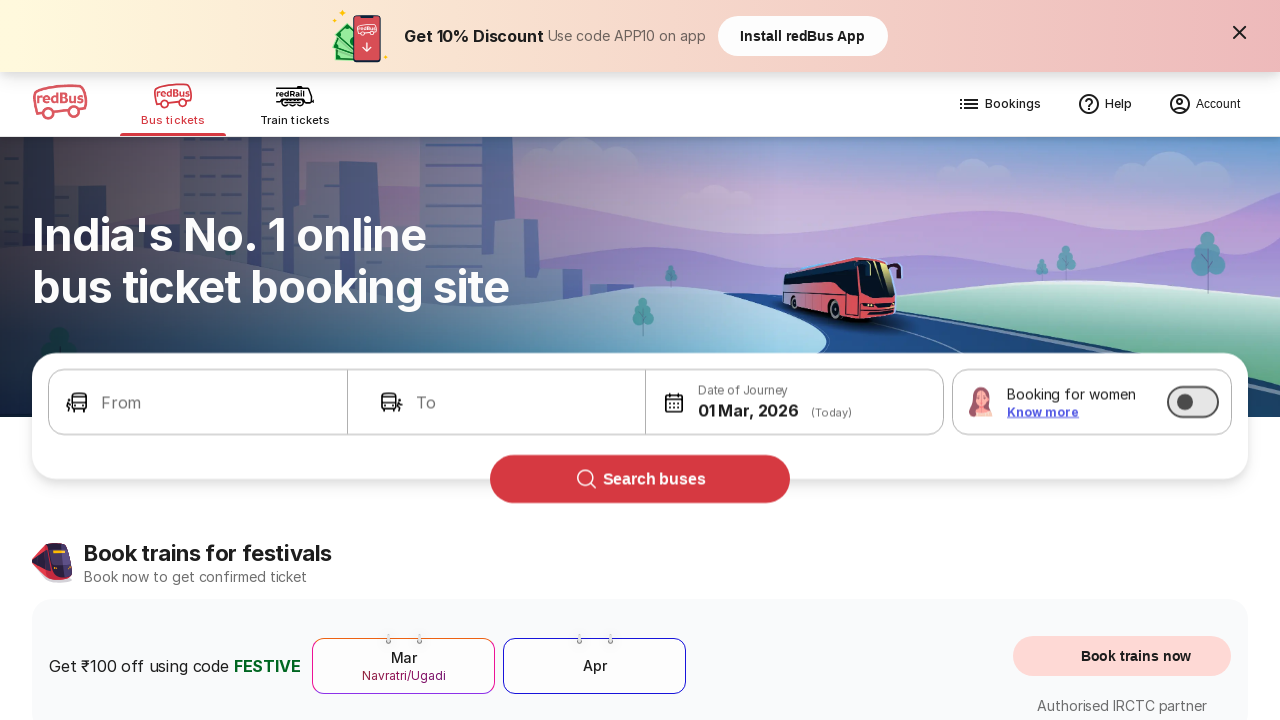